Tests that clicking upload without selecting a file does not crash the application with a 500 error

Starting URL: https://the-internet.herokuapp.com/upload

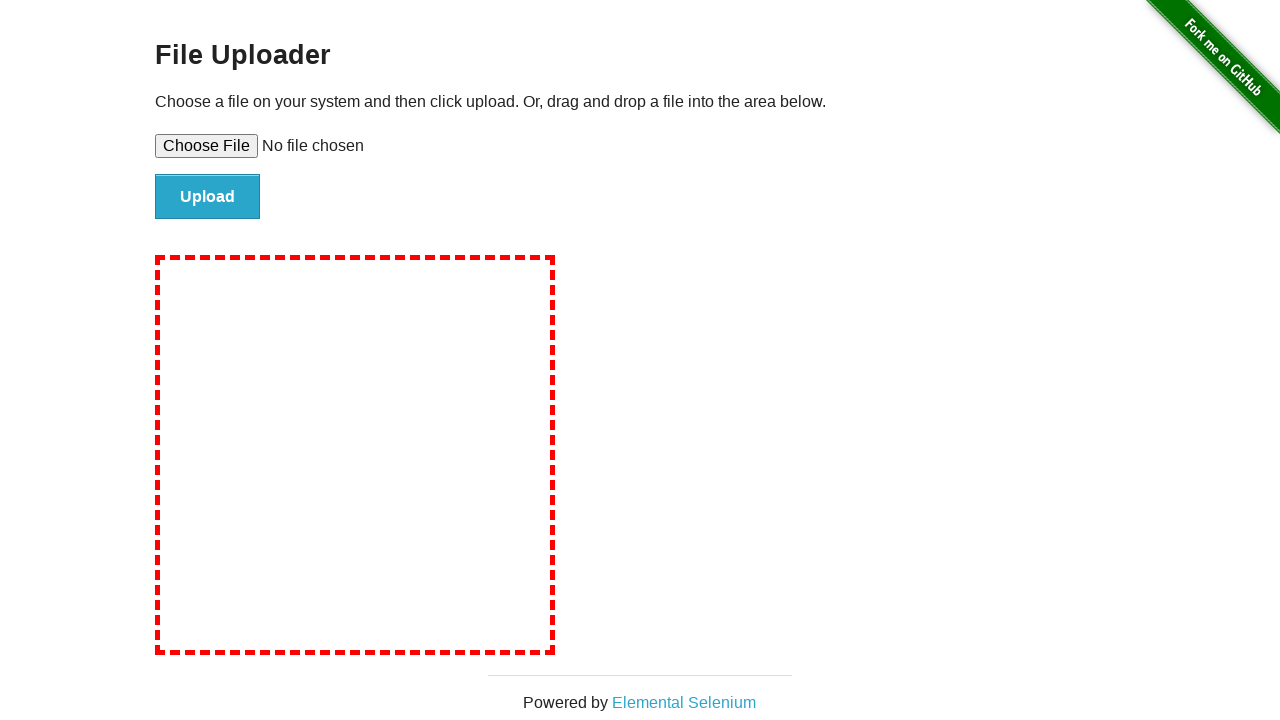

File Uploader heading loaded
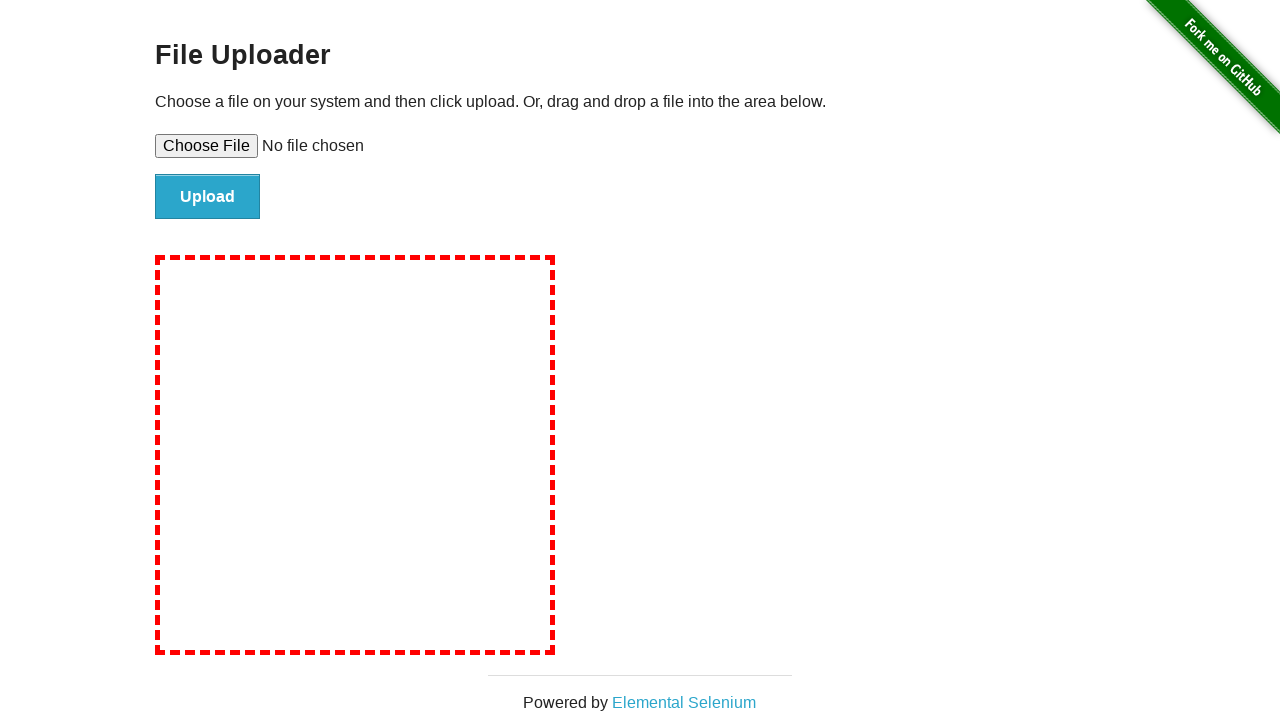

Clicked upload button without selecting a file at (208, 197) on xpath=//input[@value='Upload']
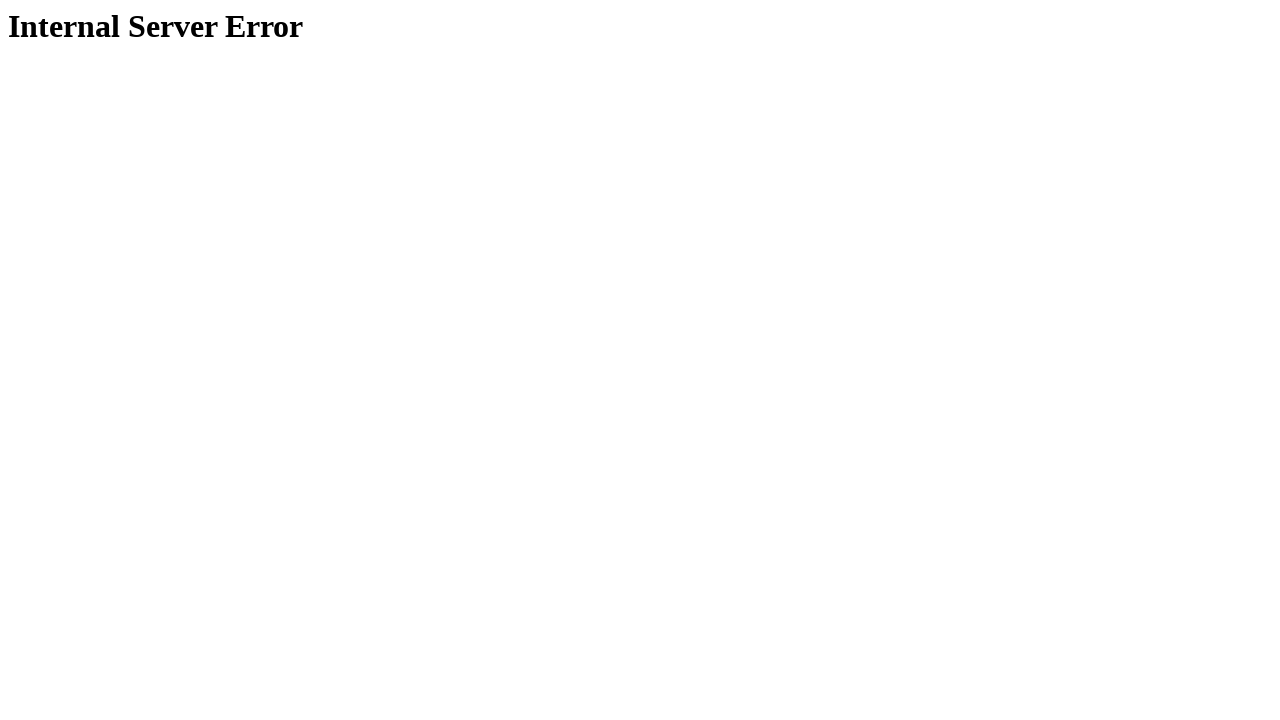

Page loaded after upload attempt - no 500 error displayed
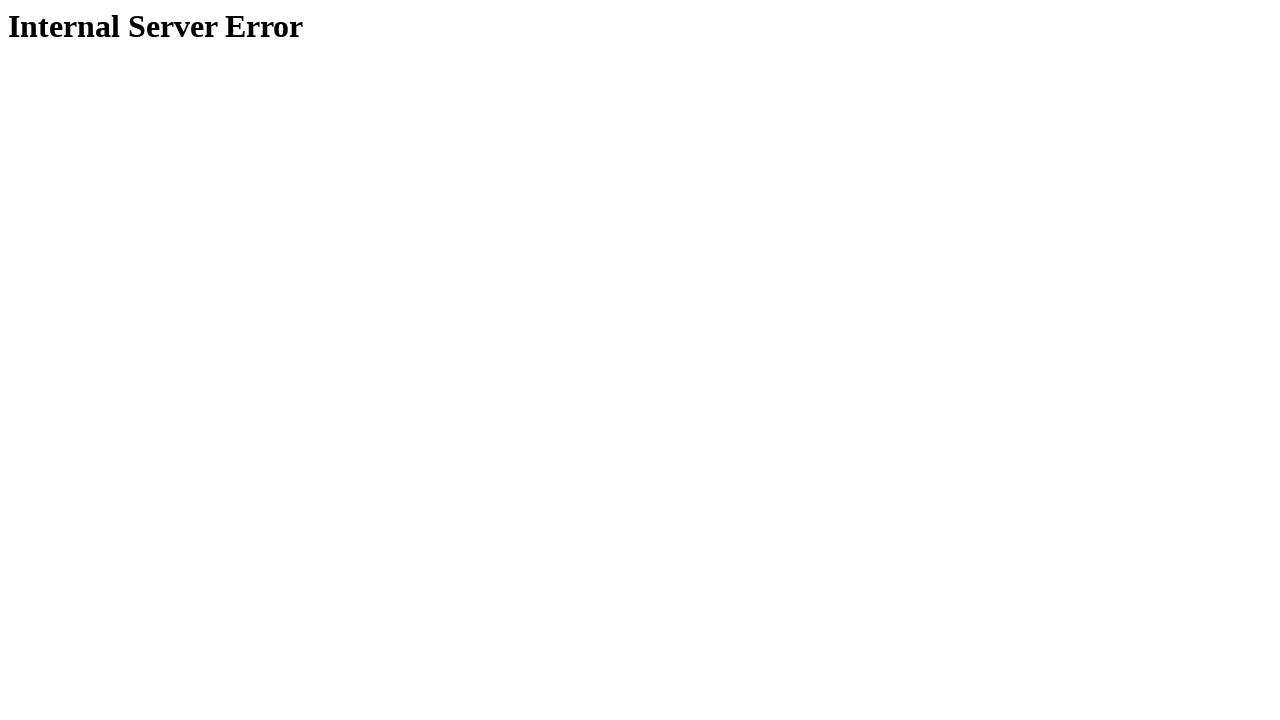

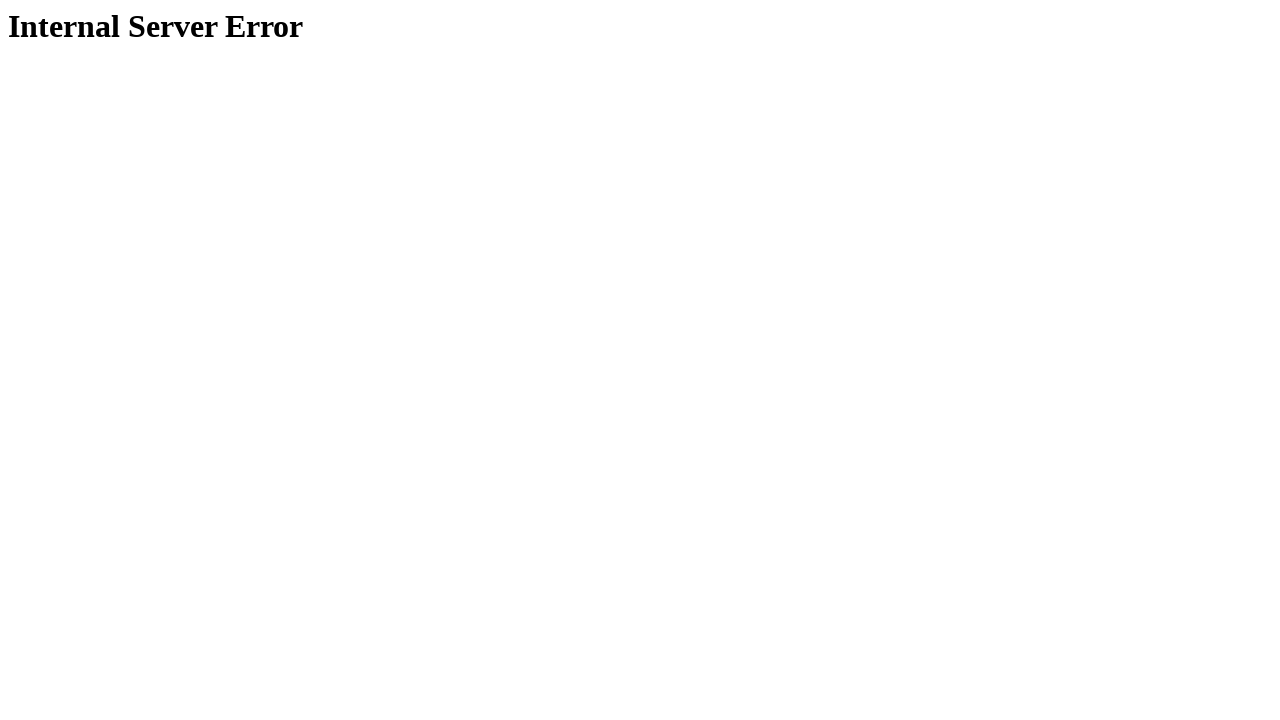